Tests that the OrangeHRM demo site loads successfully by navigating to the homepage

Starting URL: https://opensource-demo.orangehrmlive.com/

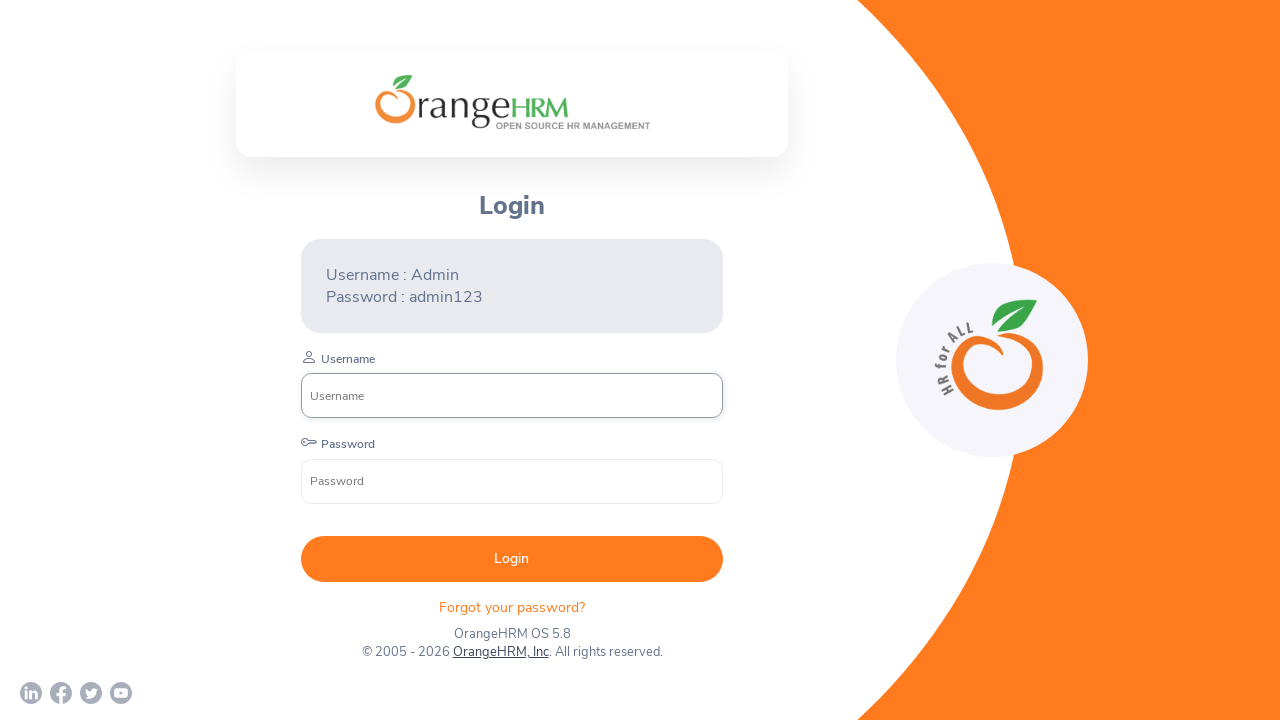

OrangeHRM homepage loaded successfully - login form visible
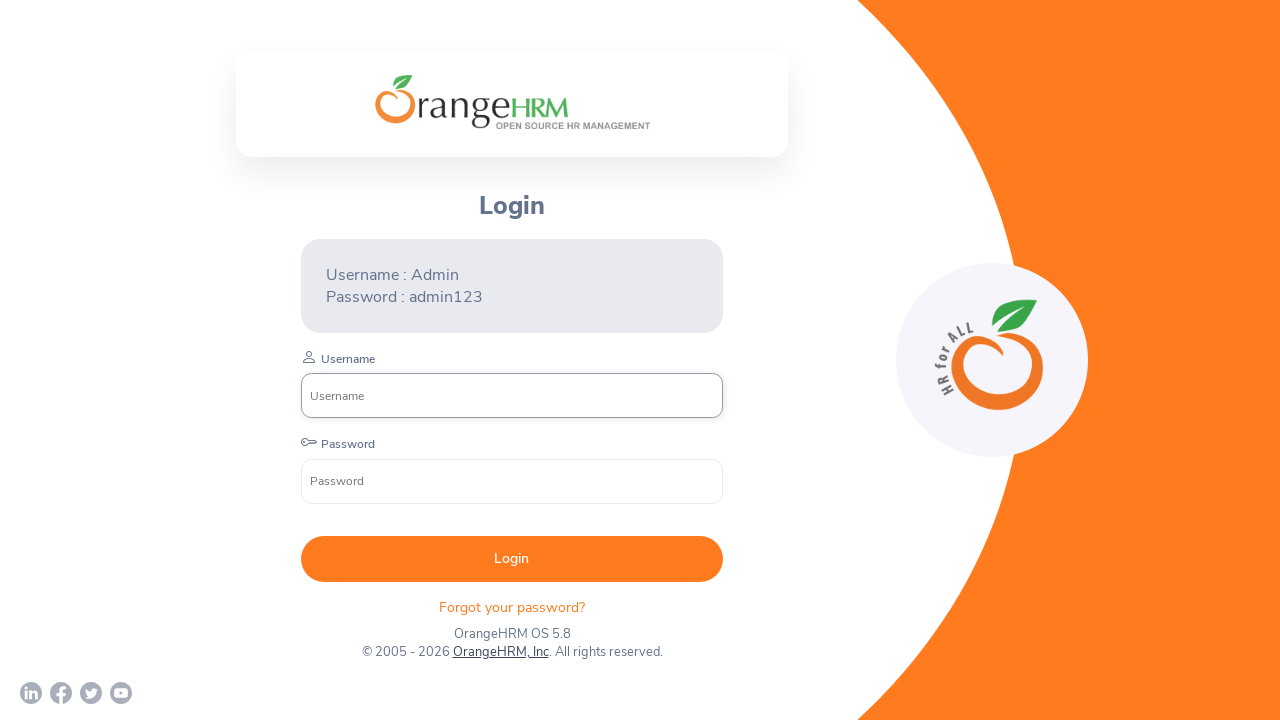

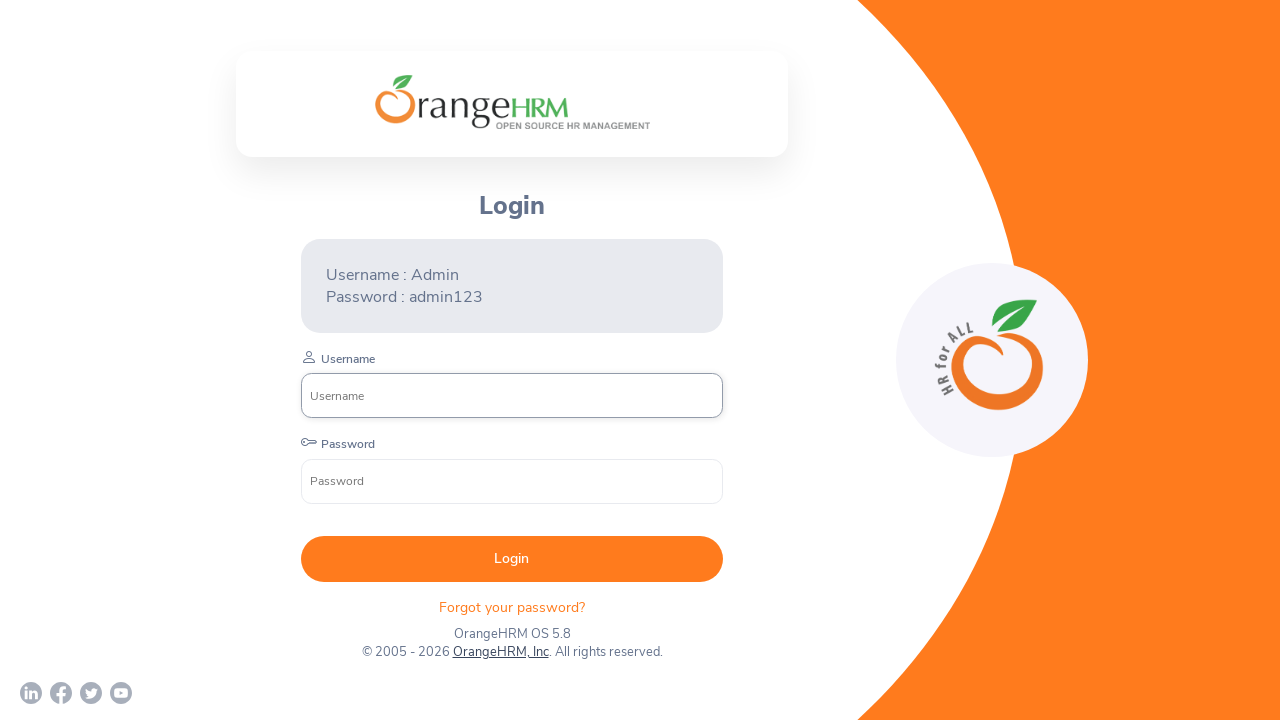